Fills out the complete practice form including personal details, gender, phone number, address, hobbies, subjects, state/city dropdowns, and submits the form.

Starting URL: https://demoqa.com/automation-practice-form

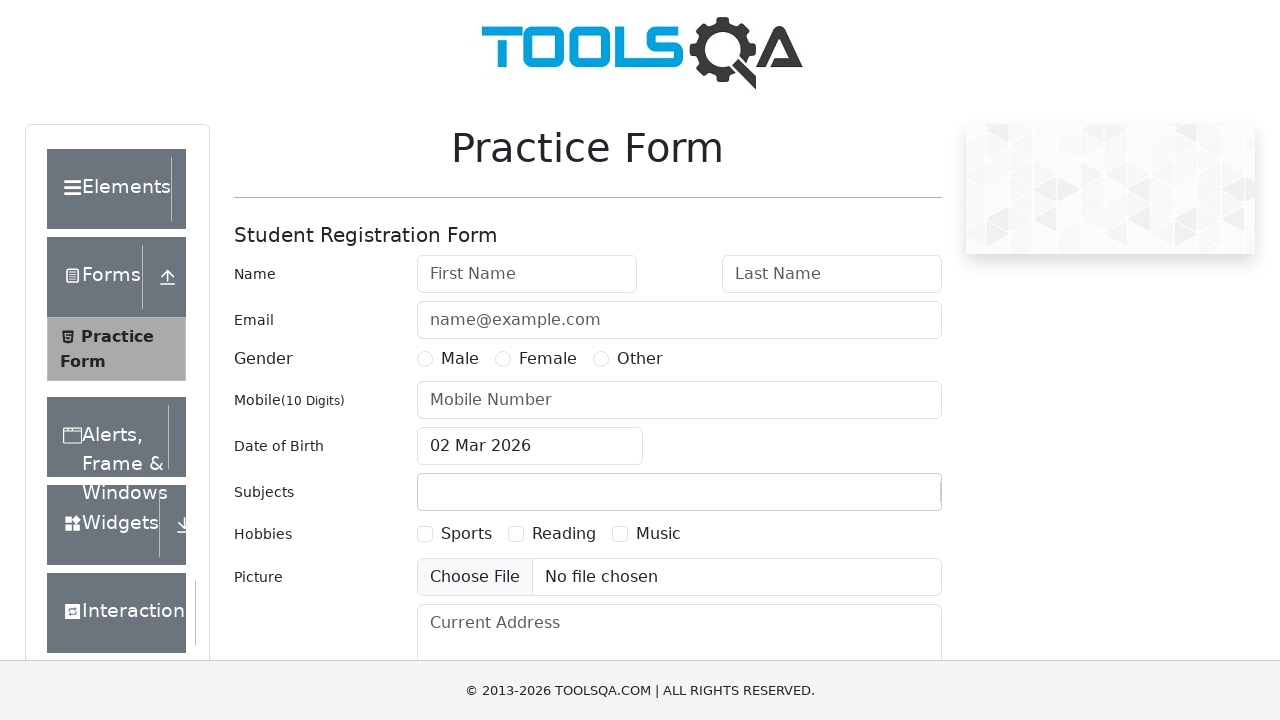

Filled first name field with 'Riddhi' on #firstName
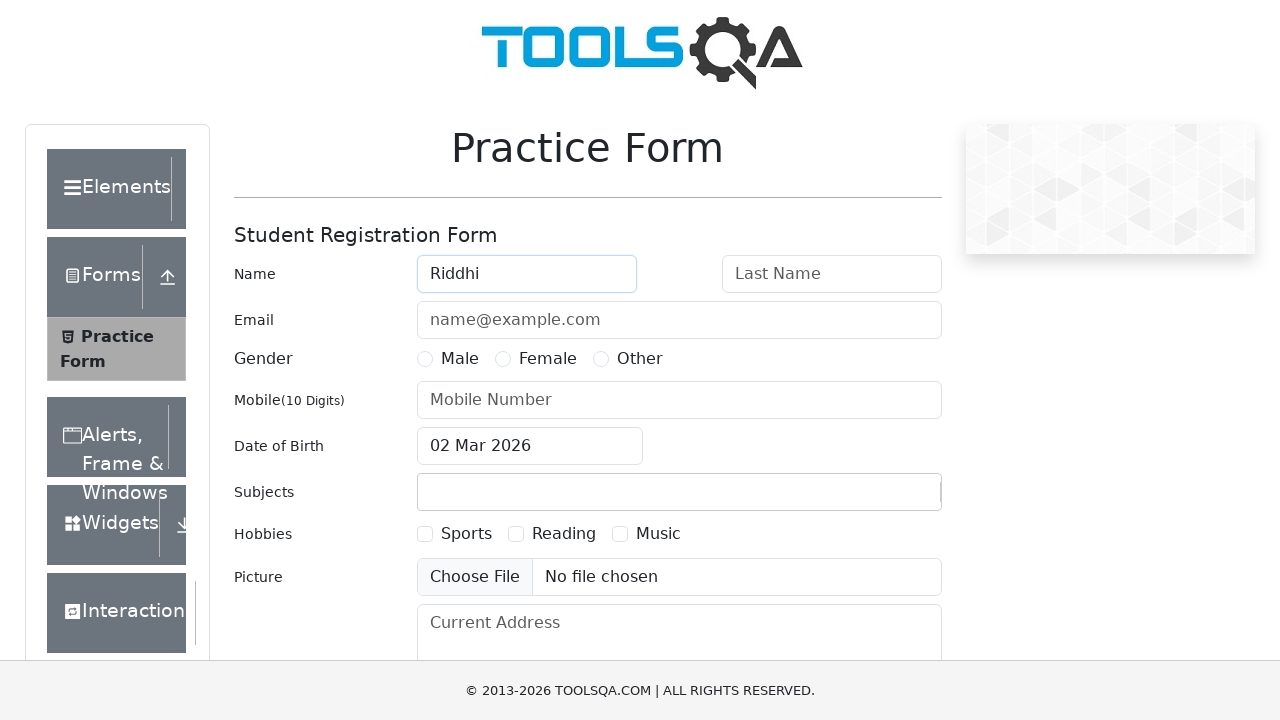

Filled last name field with 'Jain' on #lastName
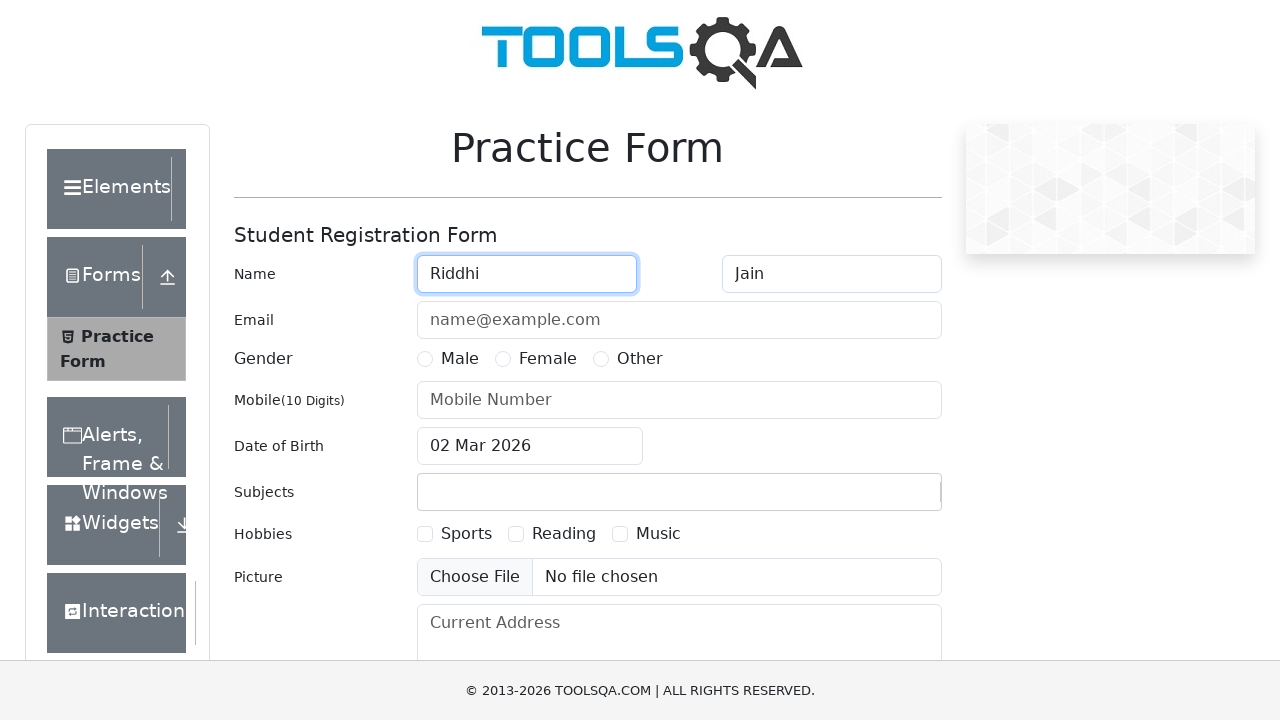

Filled email field with 'test@example.com' on #userEmail
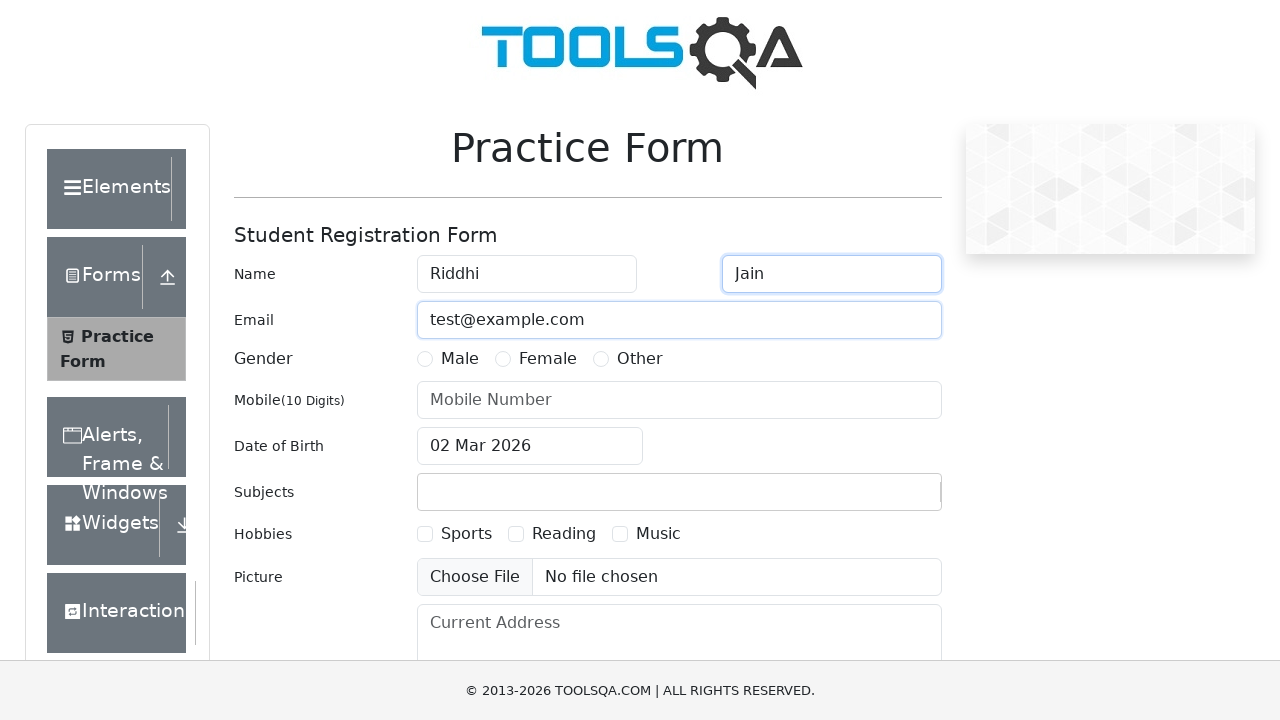

Selected Female gender option at (548, 359) on label[for='gender-radio-2']
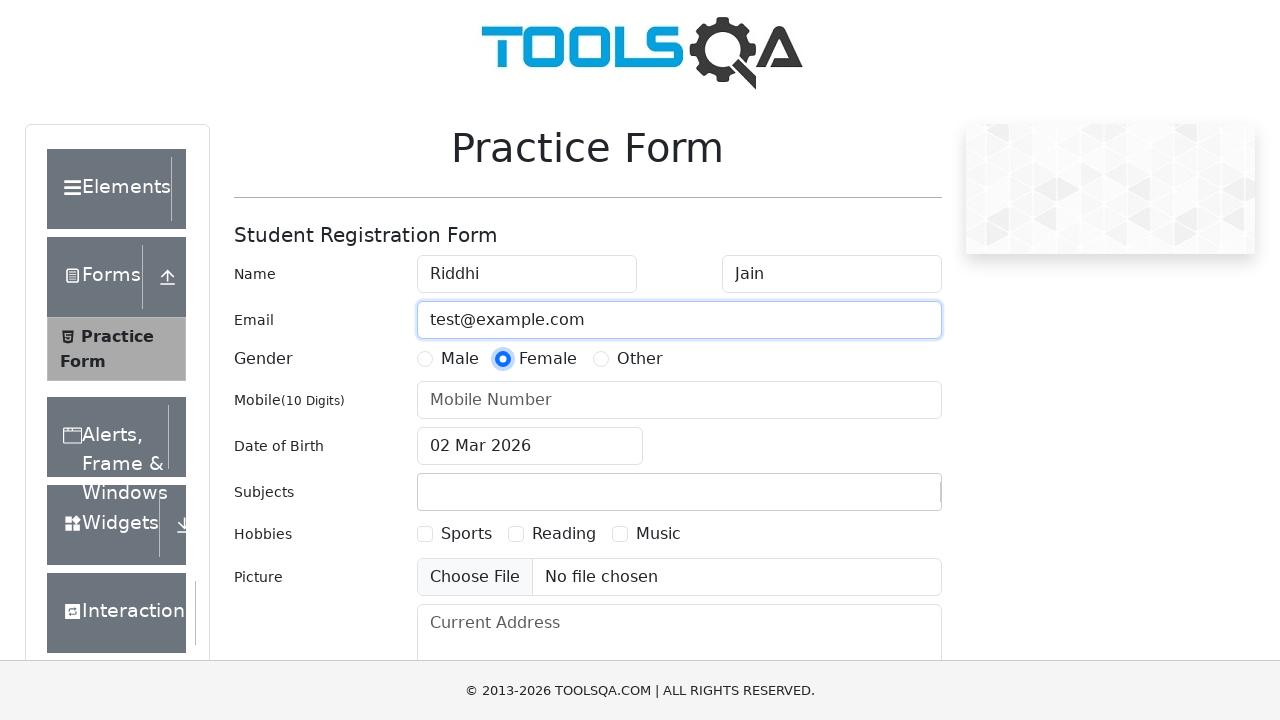

Filled mobile number field with '9012345678' on #userNumber
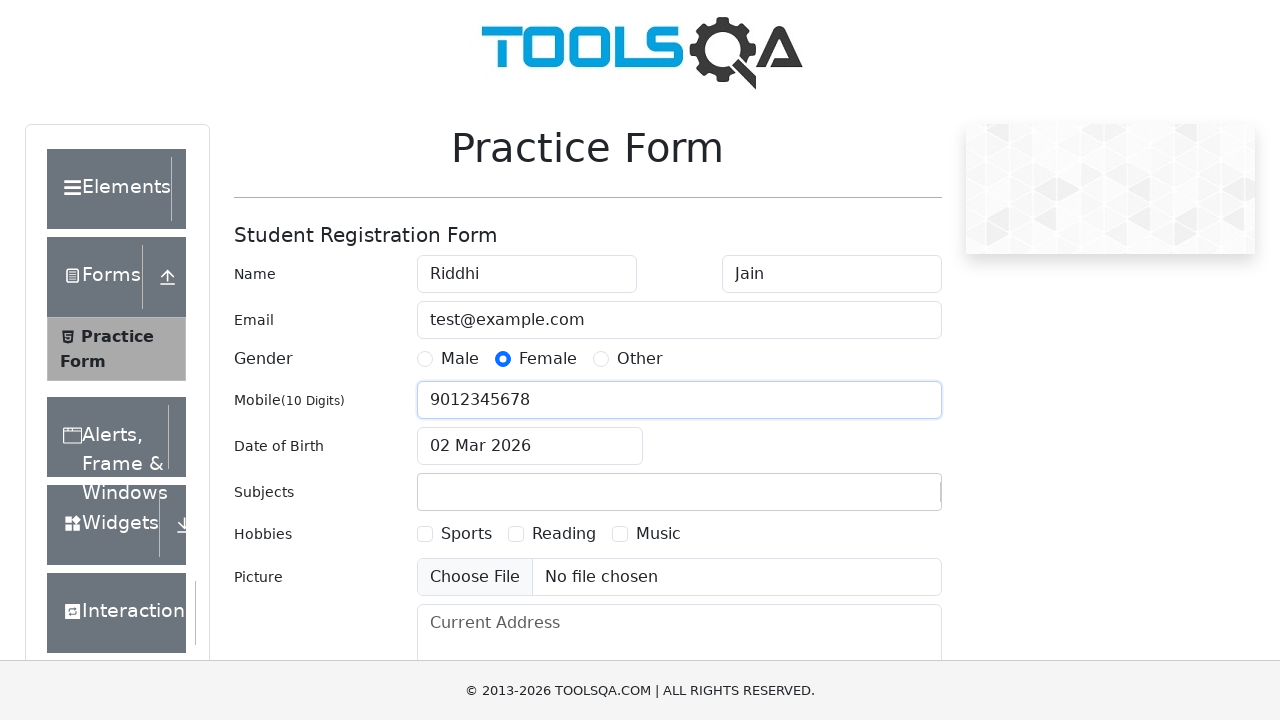

Filled current address field with 'Abc Flat number 123, Hyderabad 500019' on #currentAddress
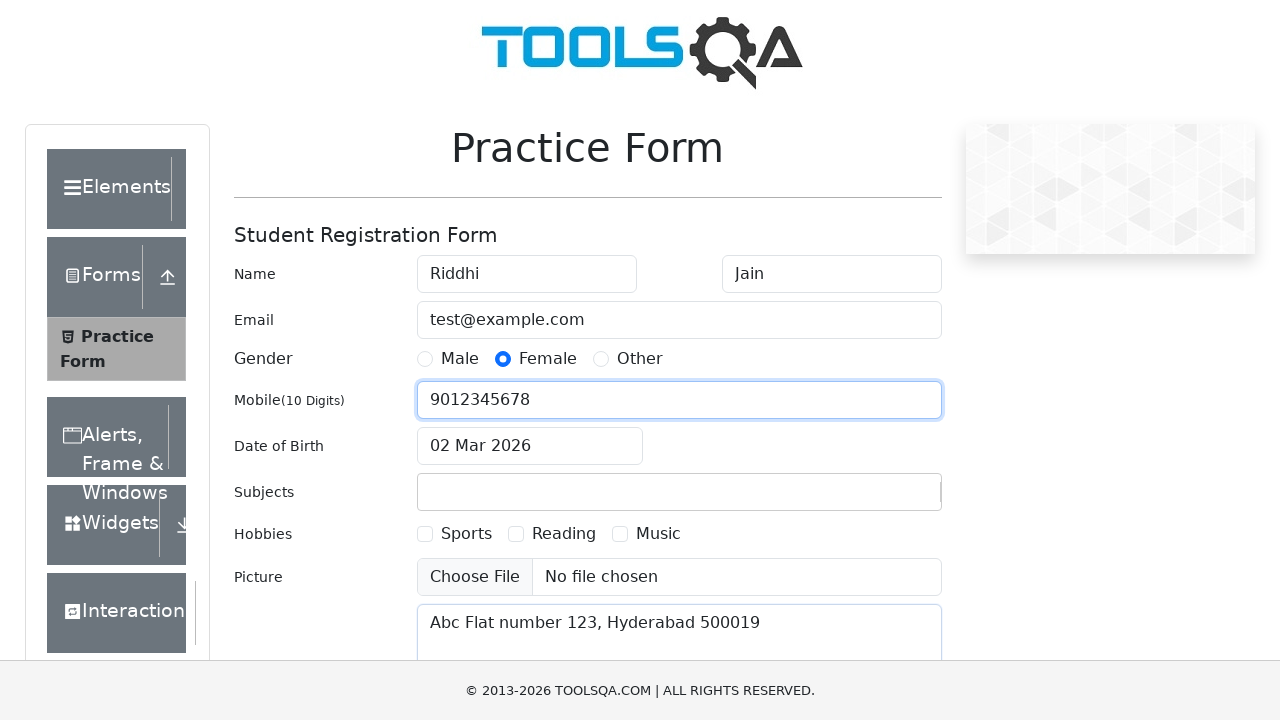

Selected Reading hobby checkbox at (564, 534) on label[for='hobbies-checkbox-2']
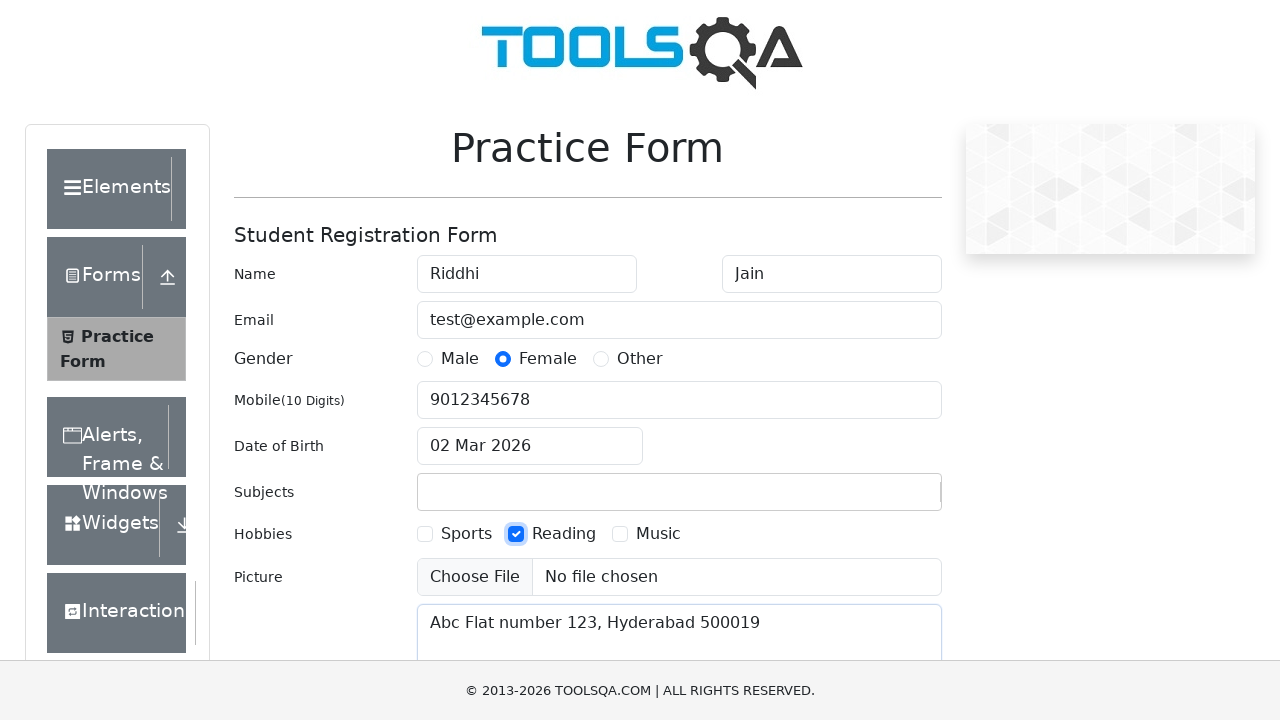

Selected Music hobby checkbox at (658, 534) on label[for='hobbies-checkbox-3']
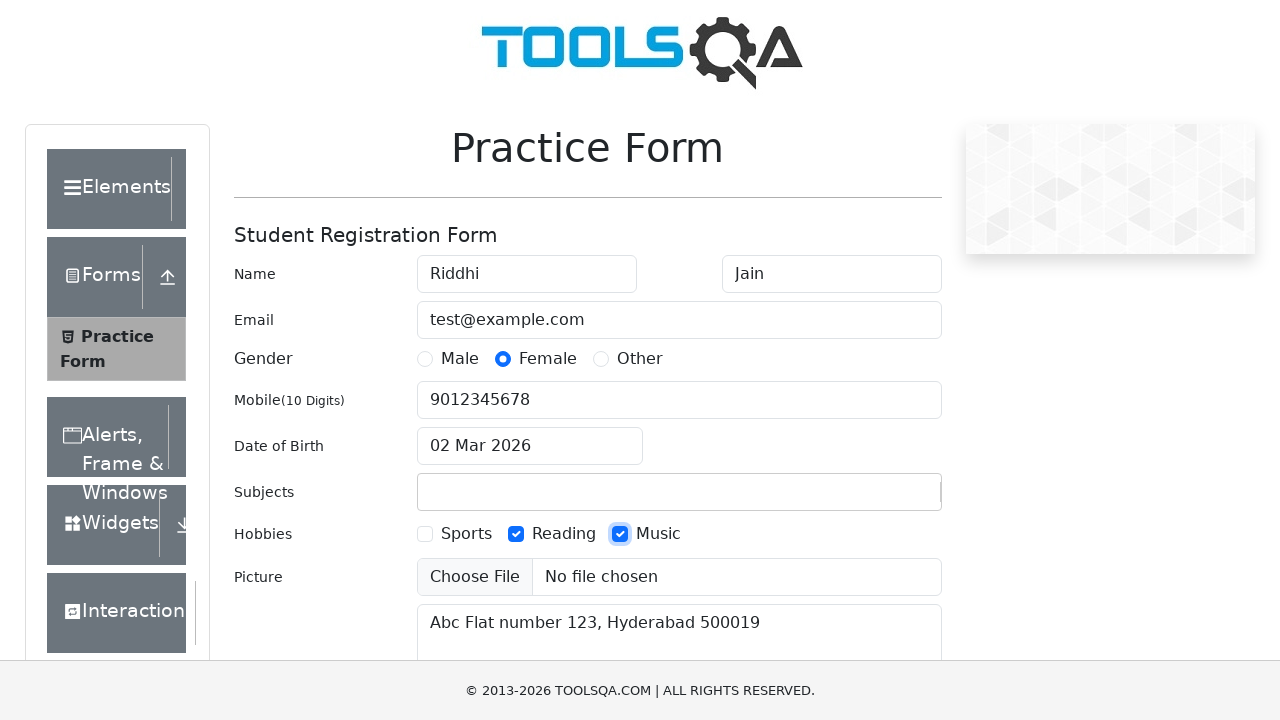

Filled subjects field with 'maths' on #subjectsInput
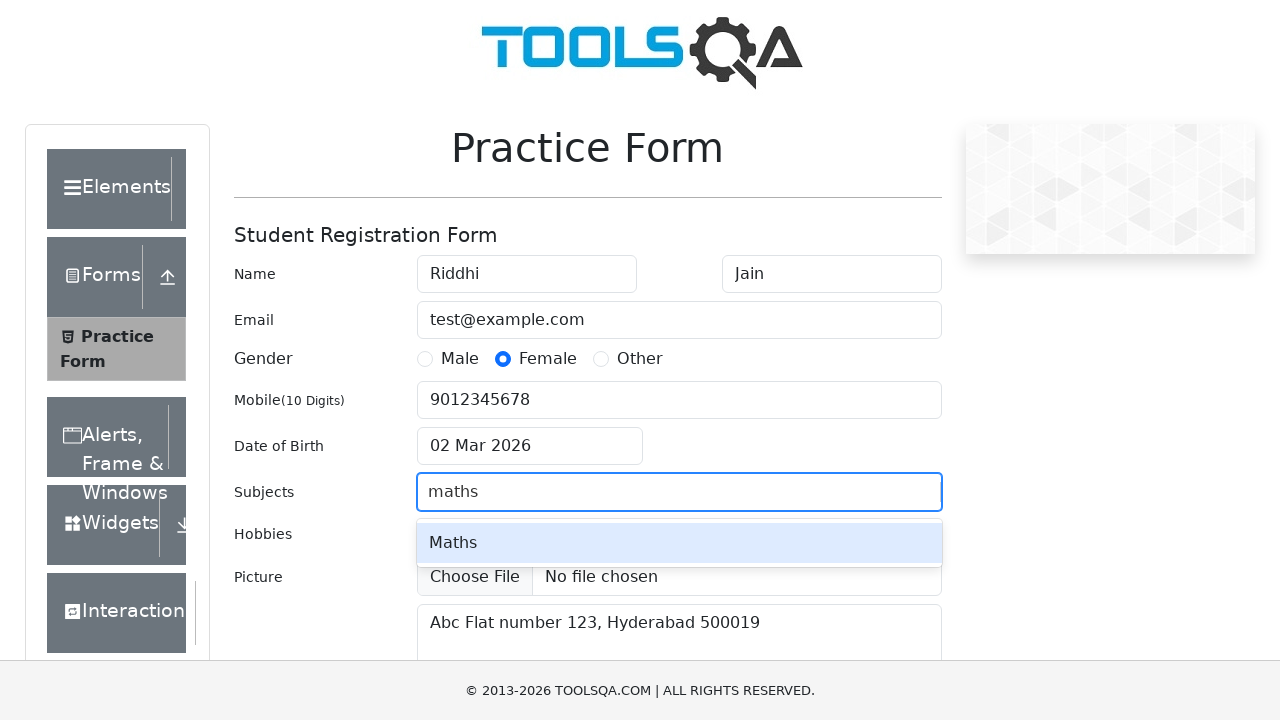

Pressed Enter to confirm maths subject on #subjectsInput
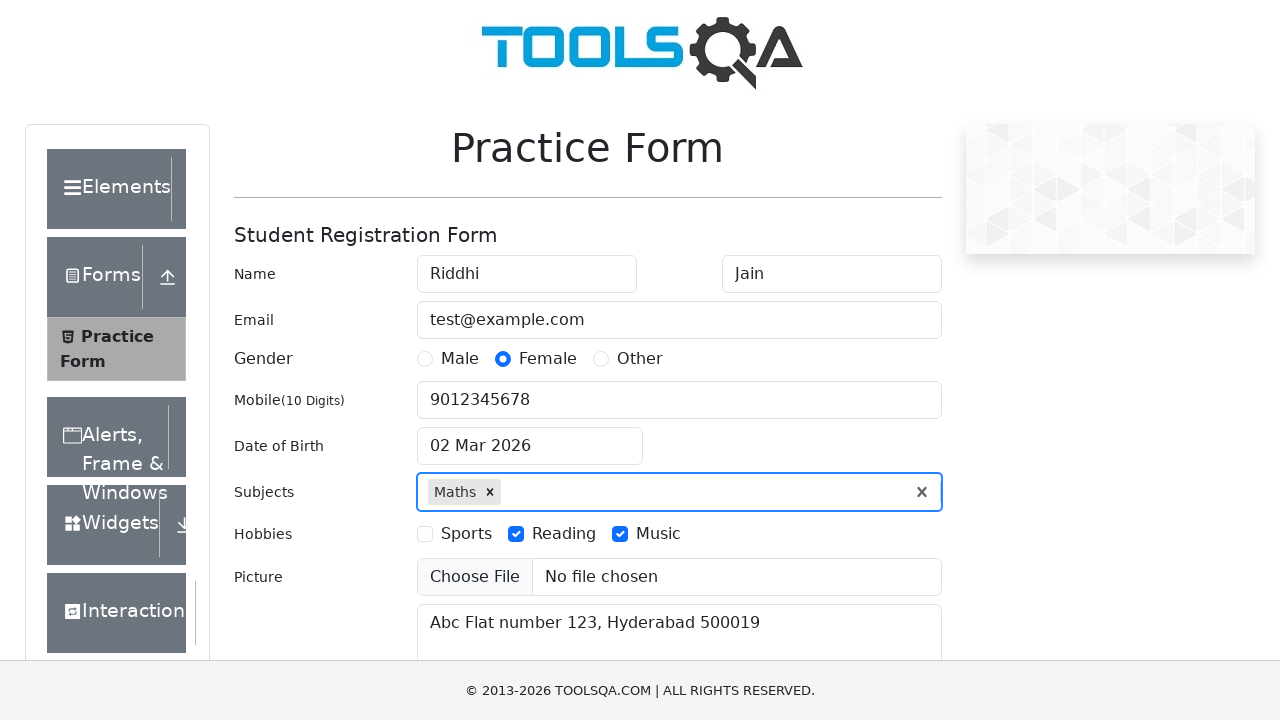

Filled state dropdown input with 'NCR' on #react-select-3-input
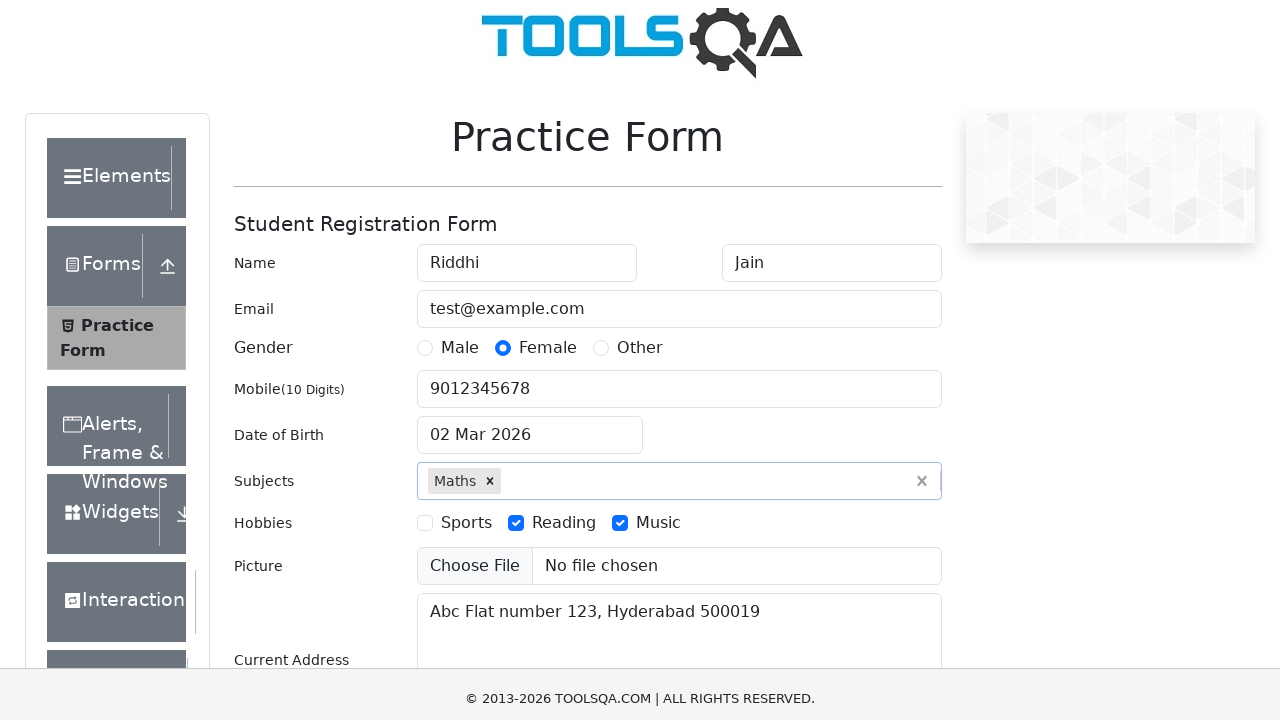

Pressed Enter to select NCR state on #react-select-3-input
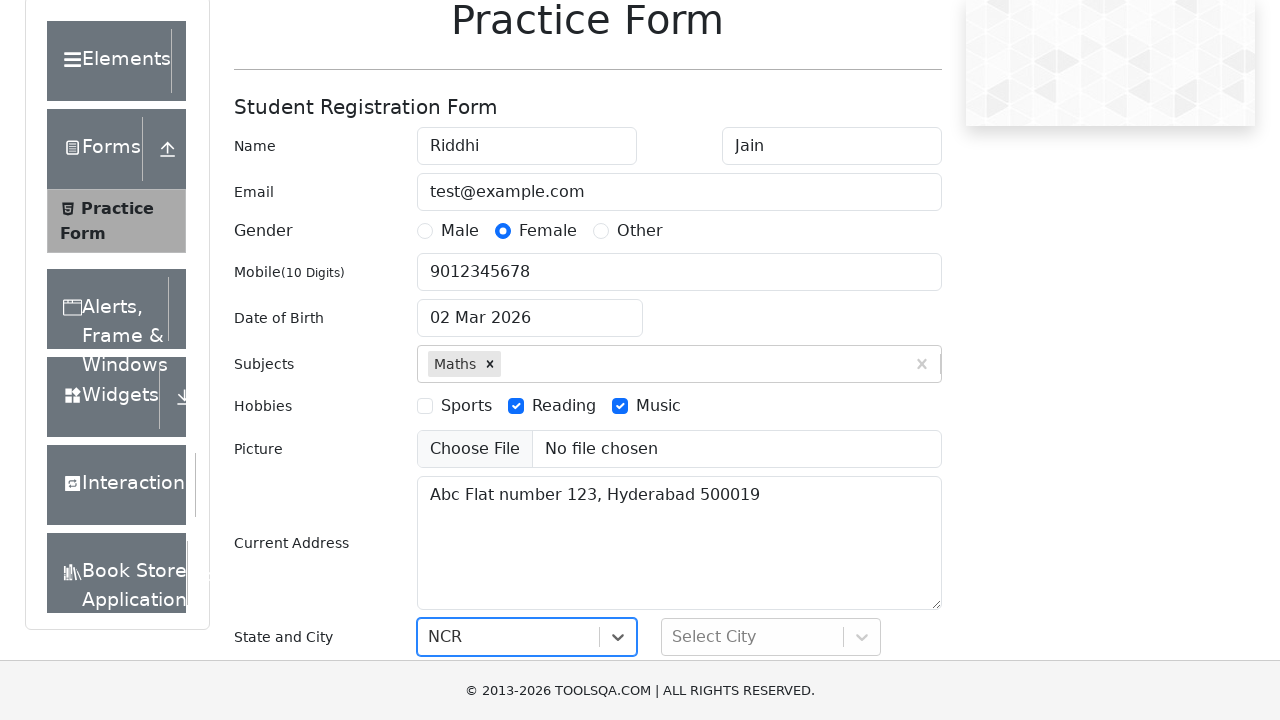

Waited 1 second for city dropdown to load
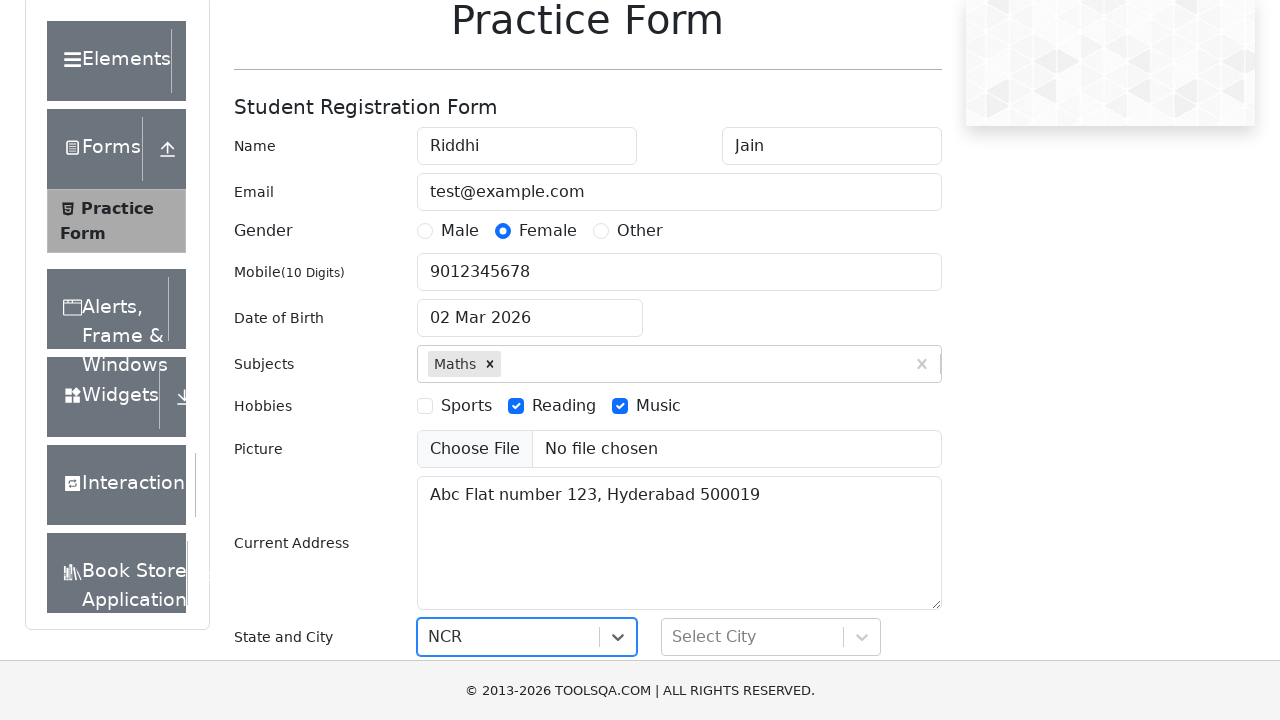

Filled city dropdown input with 'Delhi' on #react-select-4-input
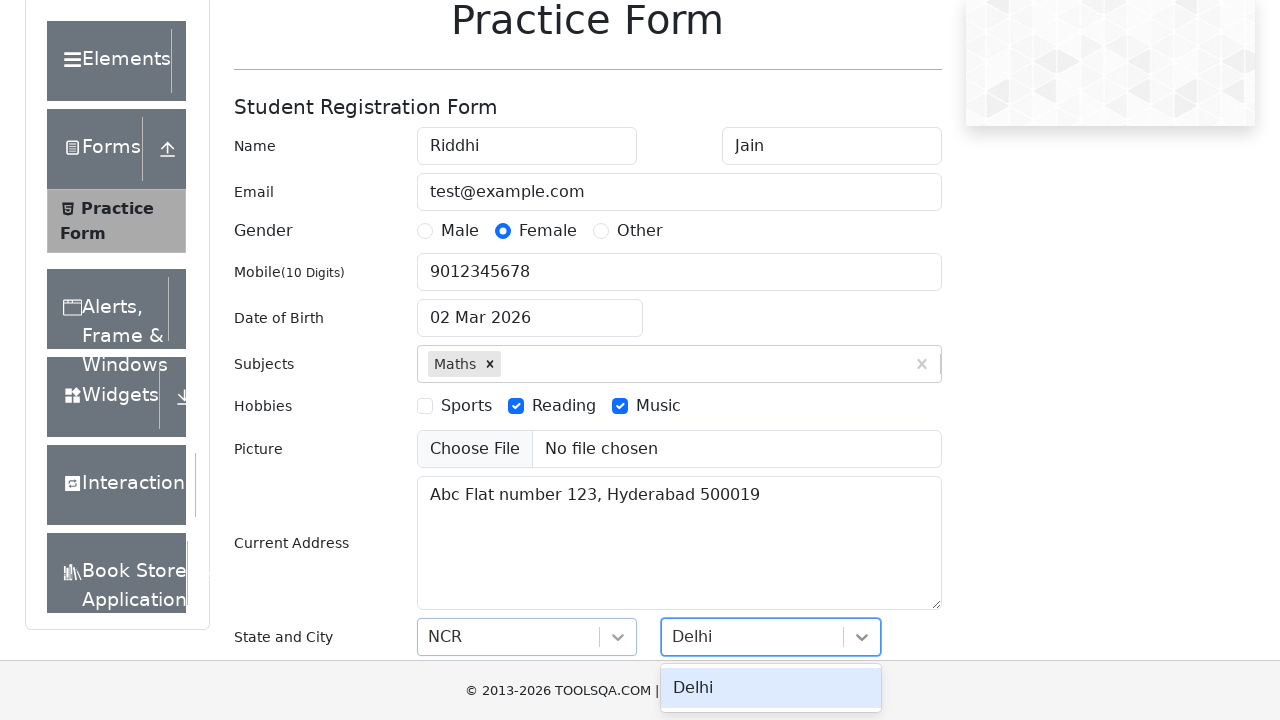

Pressed Enter to select Delhi city on #react-select-4-input
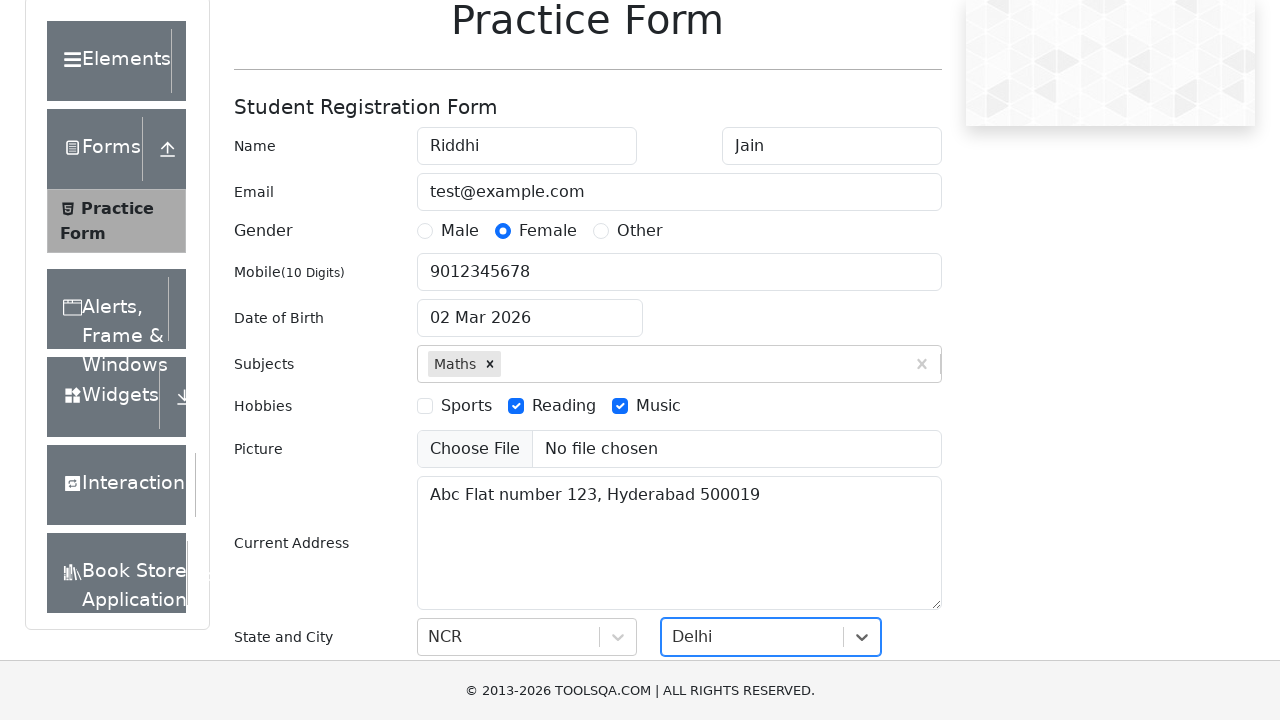

Scrolled down 100 pixels to reveal submit button
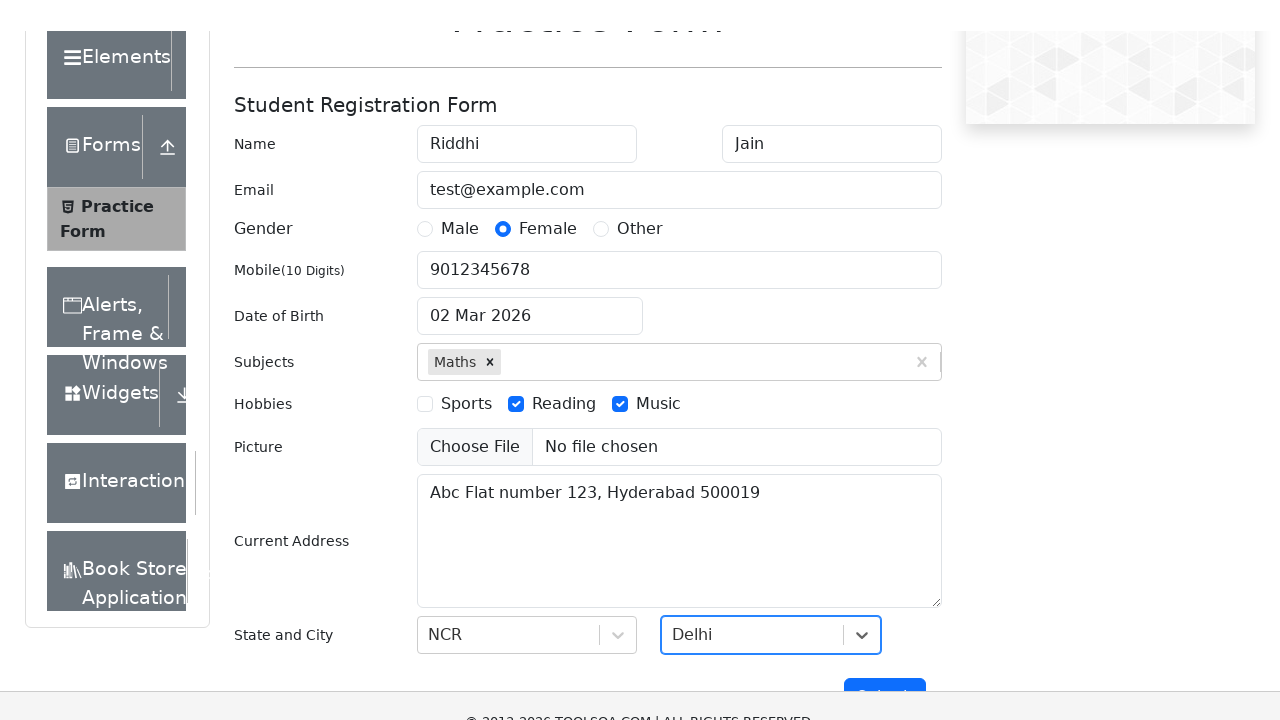

Clicked submit button to complete form submission at (885, 599) on #submit
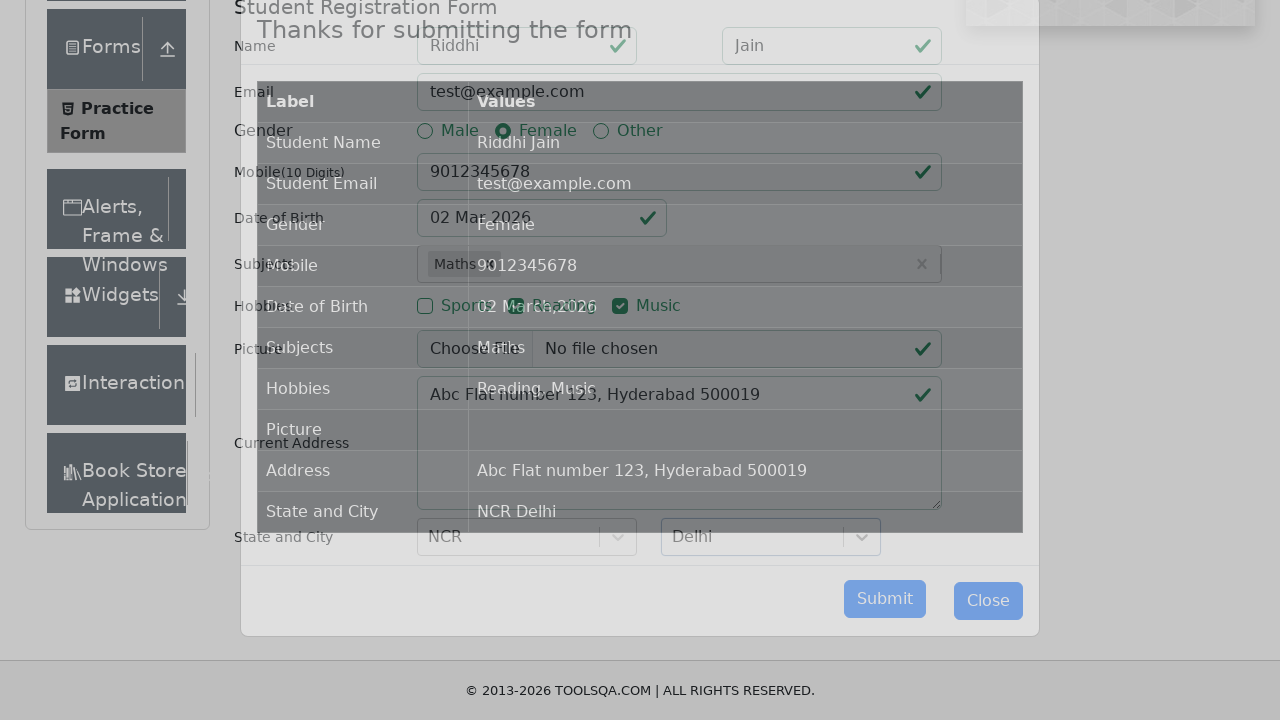

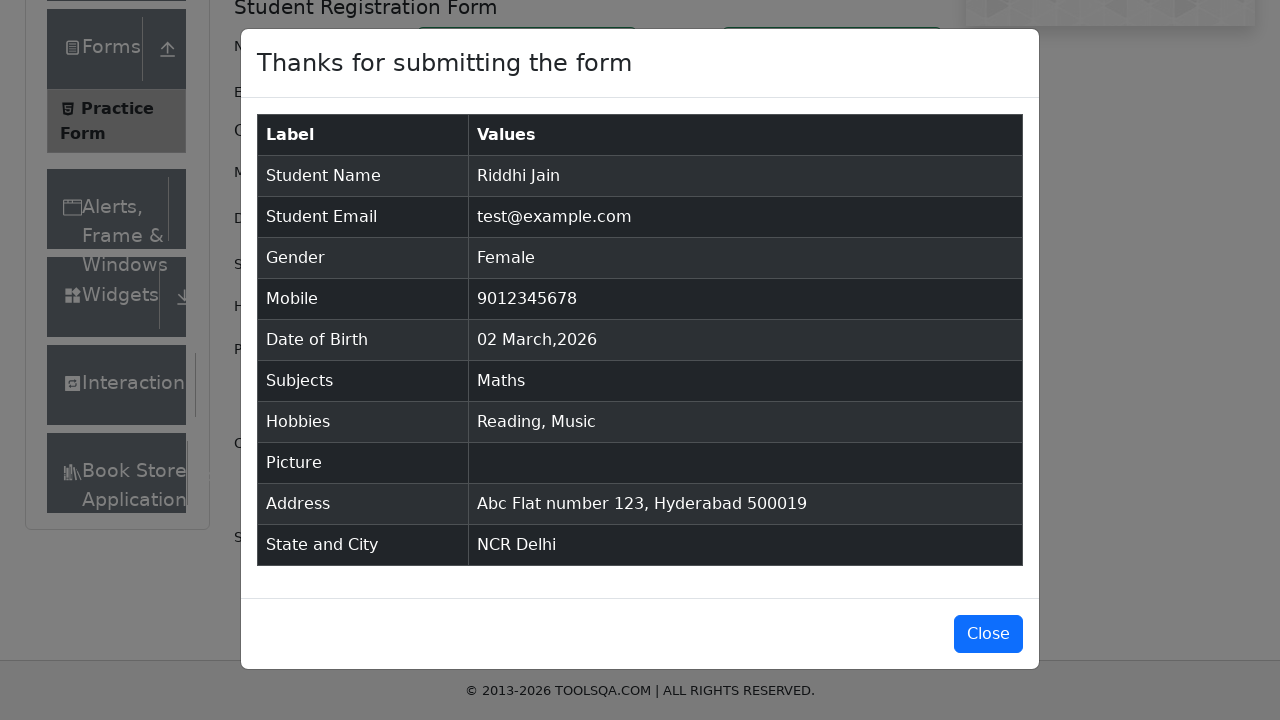